Completes a checkout process by filling in payment information and placing an order

Starting URL: https://www.demoblaze.com/

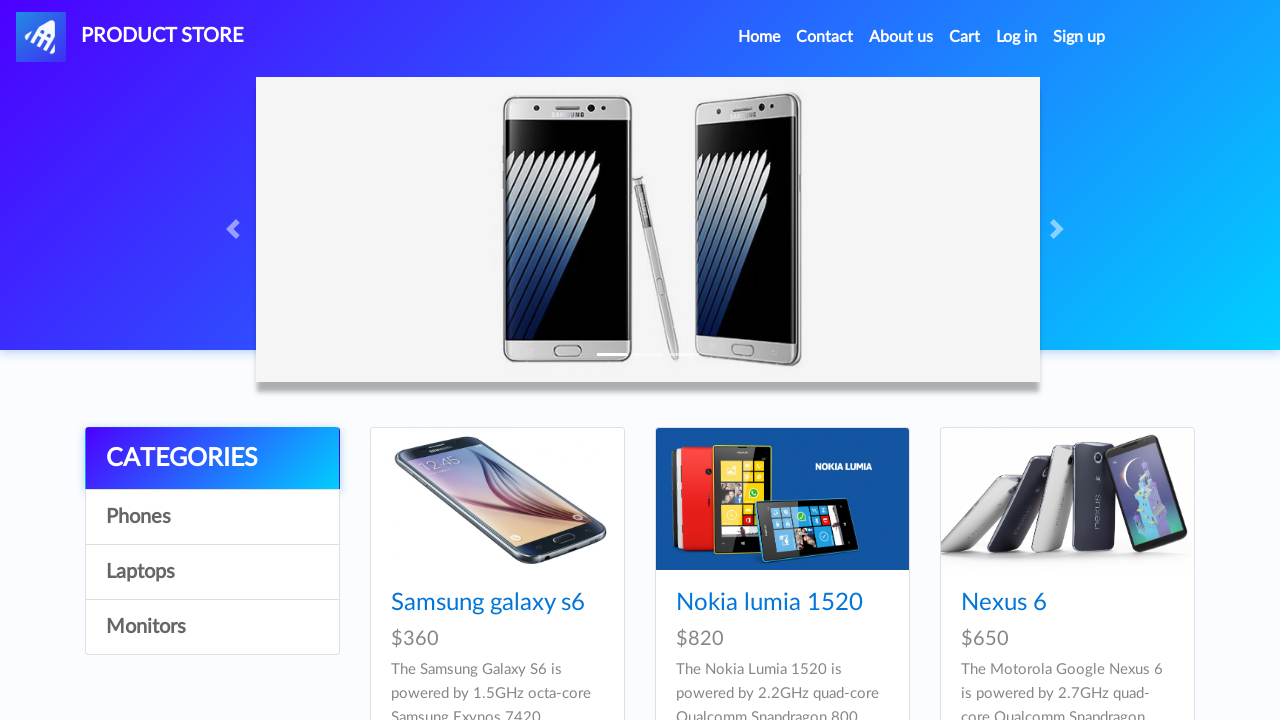

Clicked on cart button to navigate to shopping cart at (965, 37) on #cartur
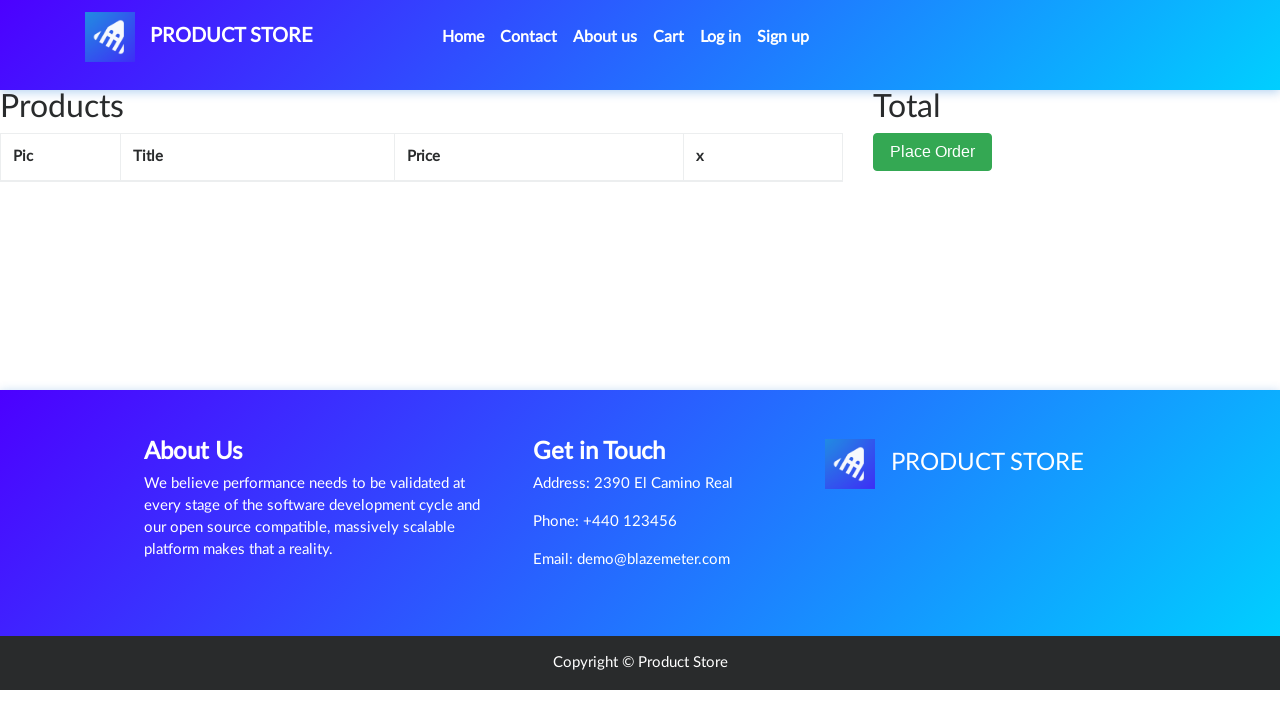

Clicked Place Order button to start checkout at (933, 152) on .btn-success
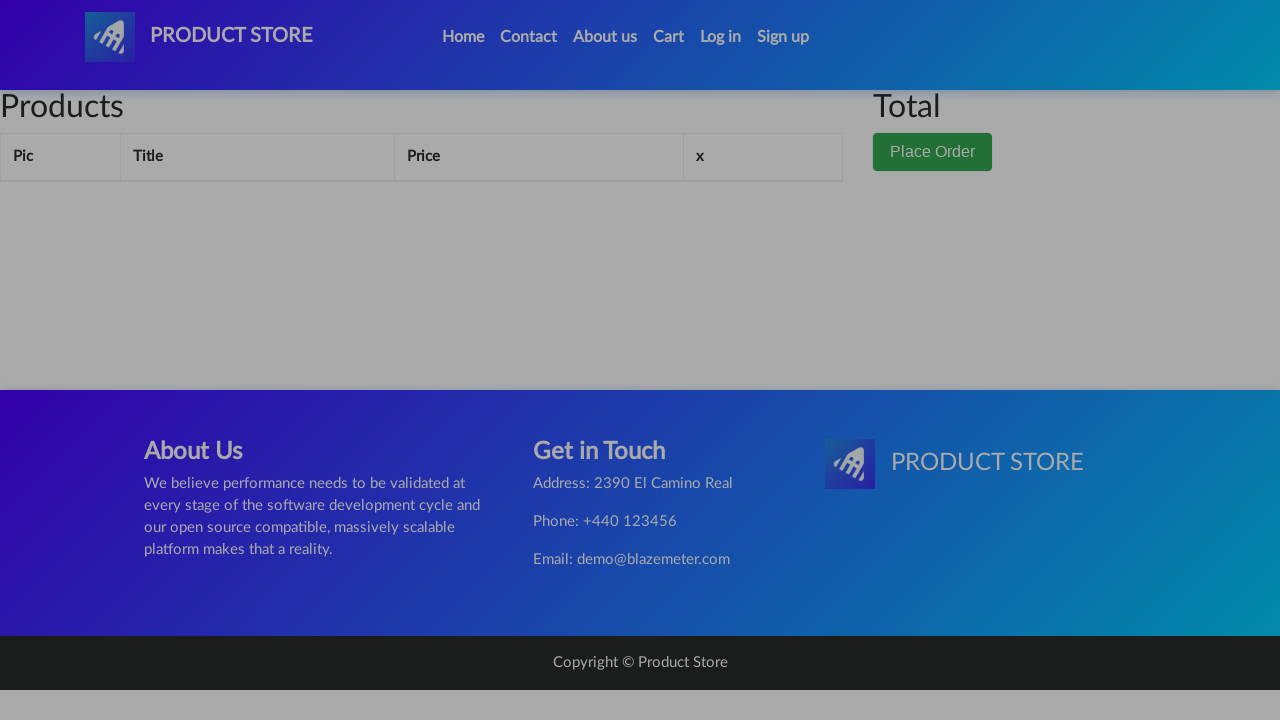

Clicked on name field at (640, 201) on #name
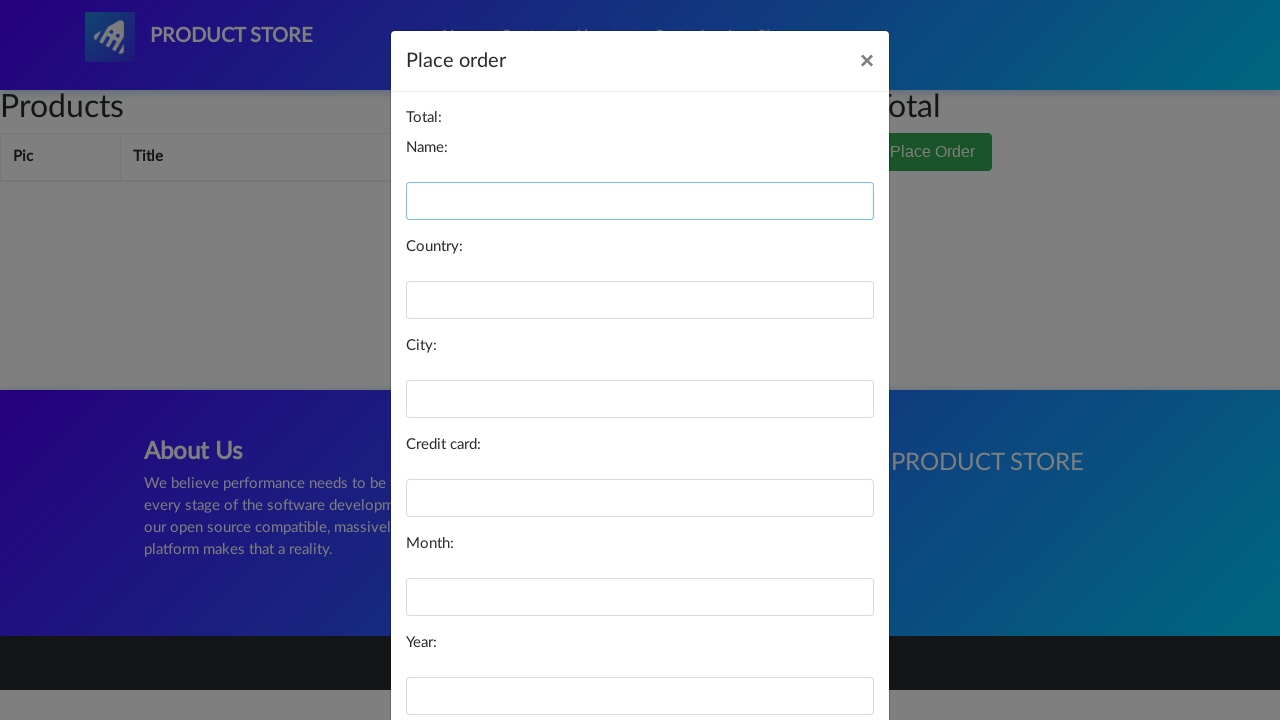

Filled name field with 'wiem' on #name
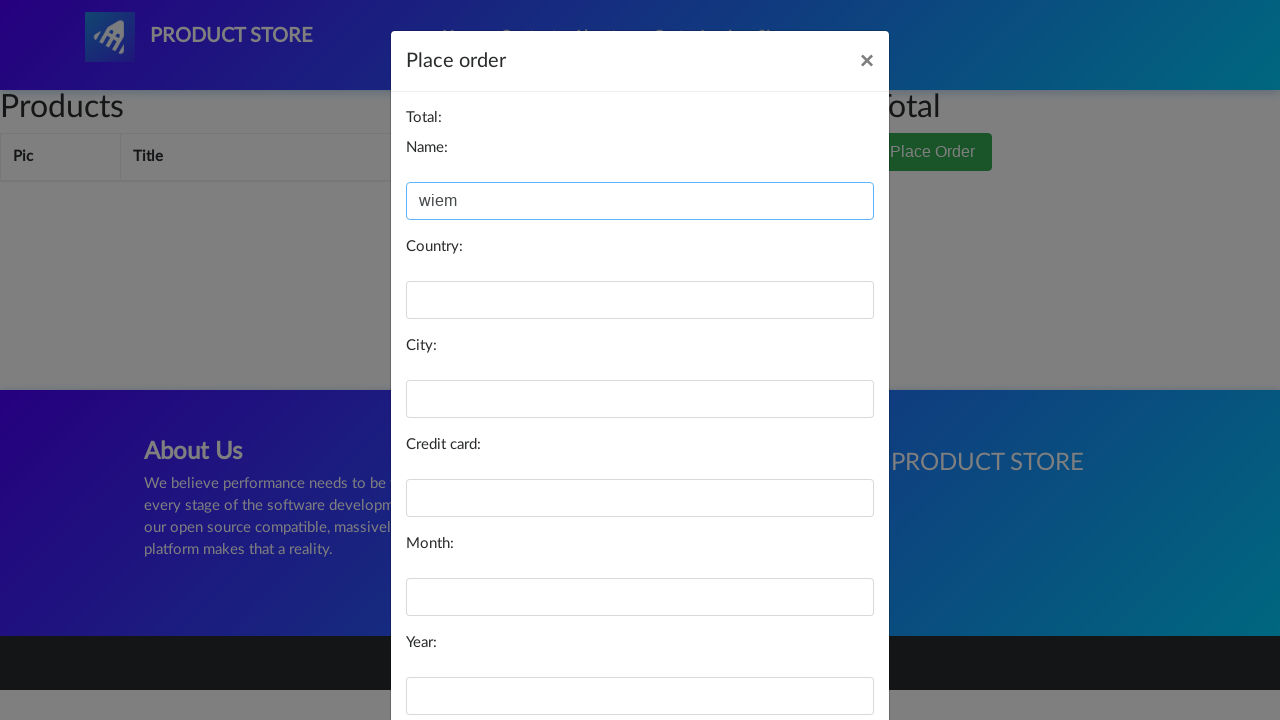

Clicked on country field at (640, 300) on #country
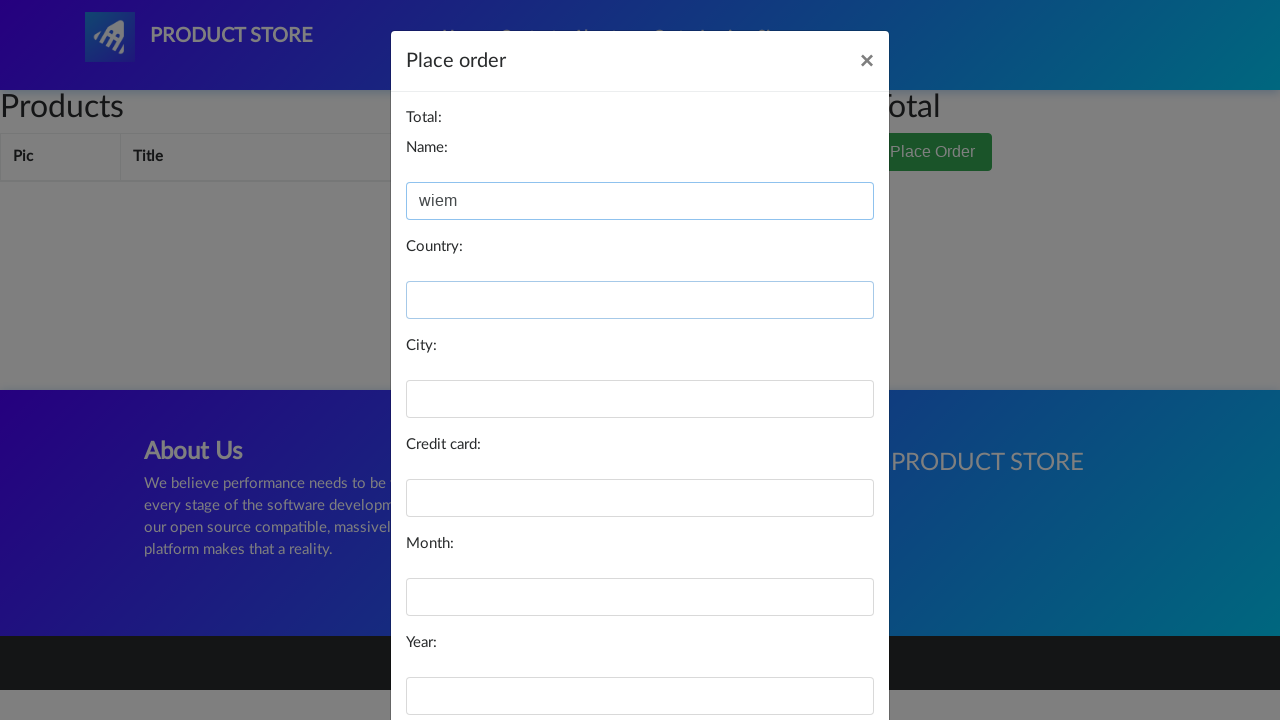

Filled country field with 'tunis' on #country
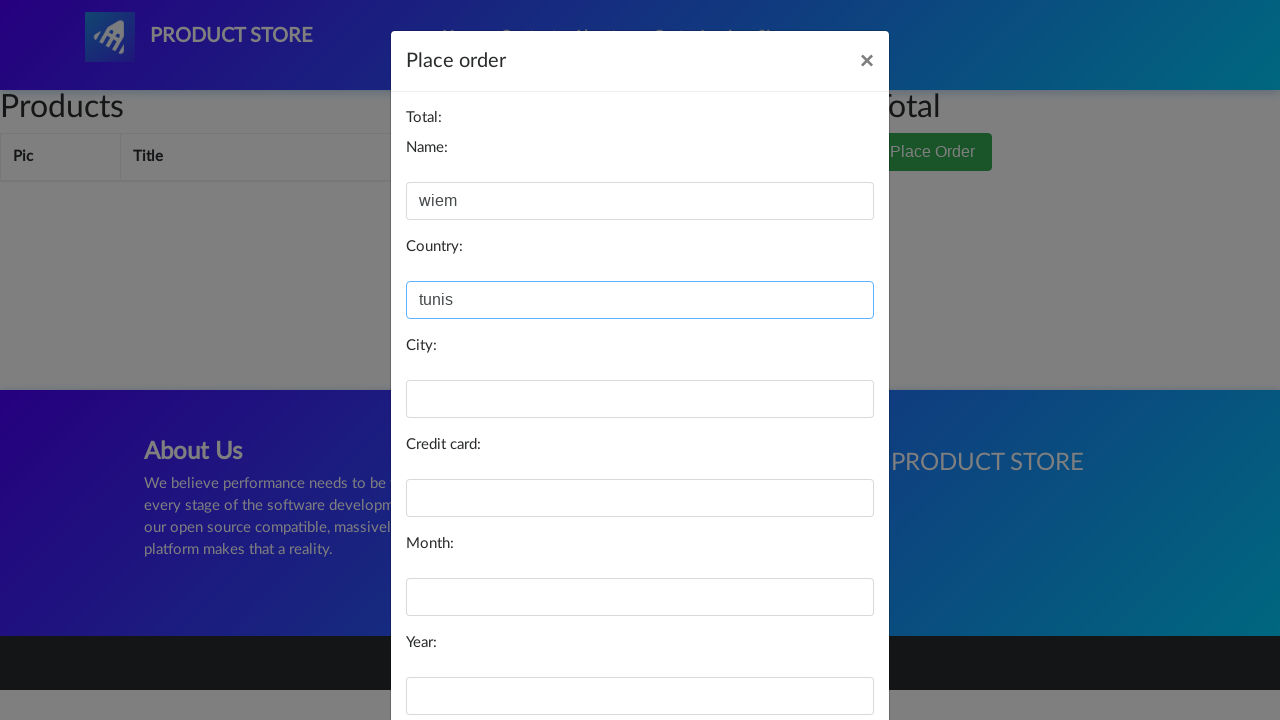

Clicked on city field at (640, 399) on #city
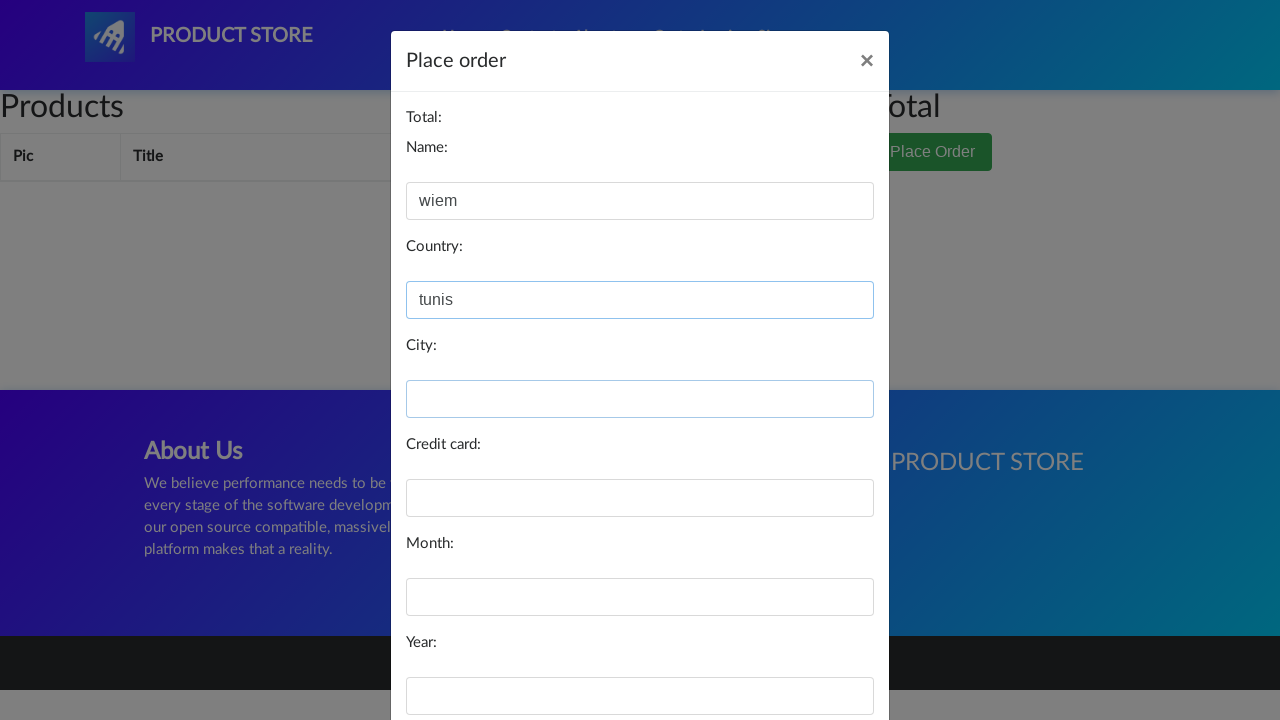

Filled city field with 'marsa' on #city
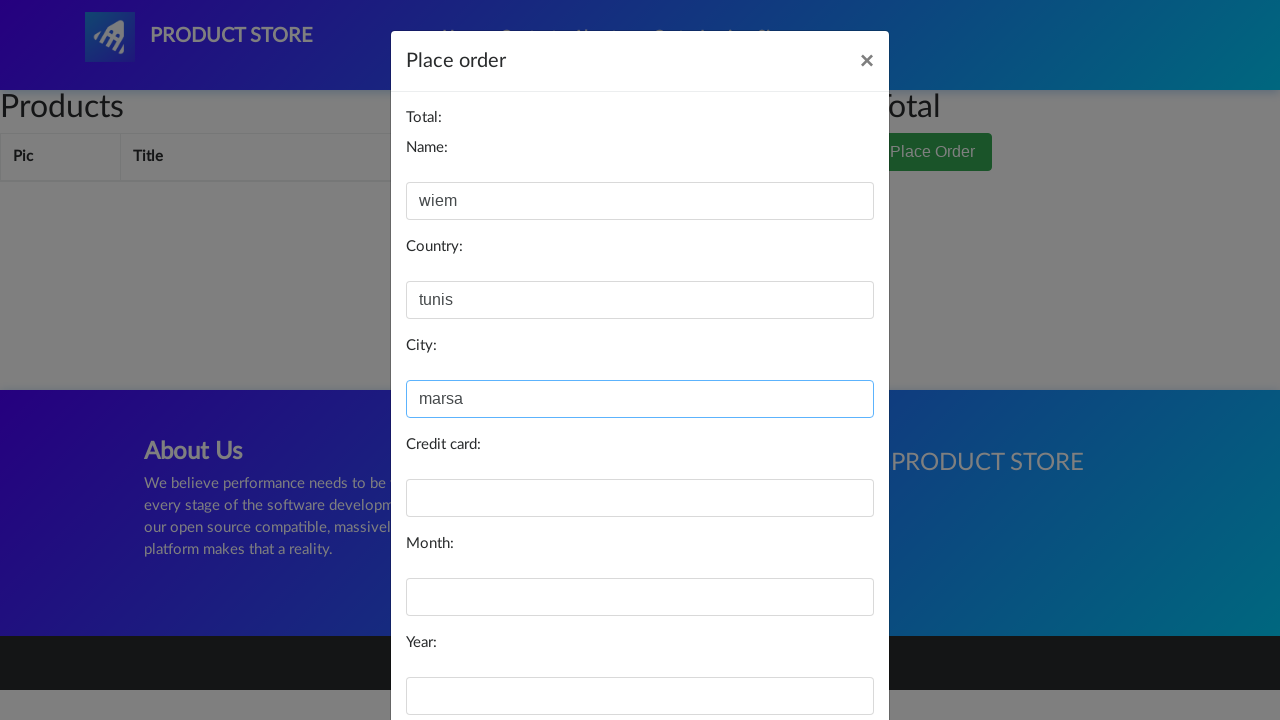

Clicked on card field at (640, 498) on #card
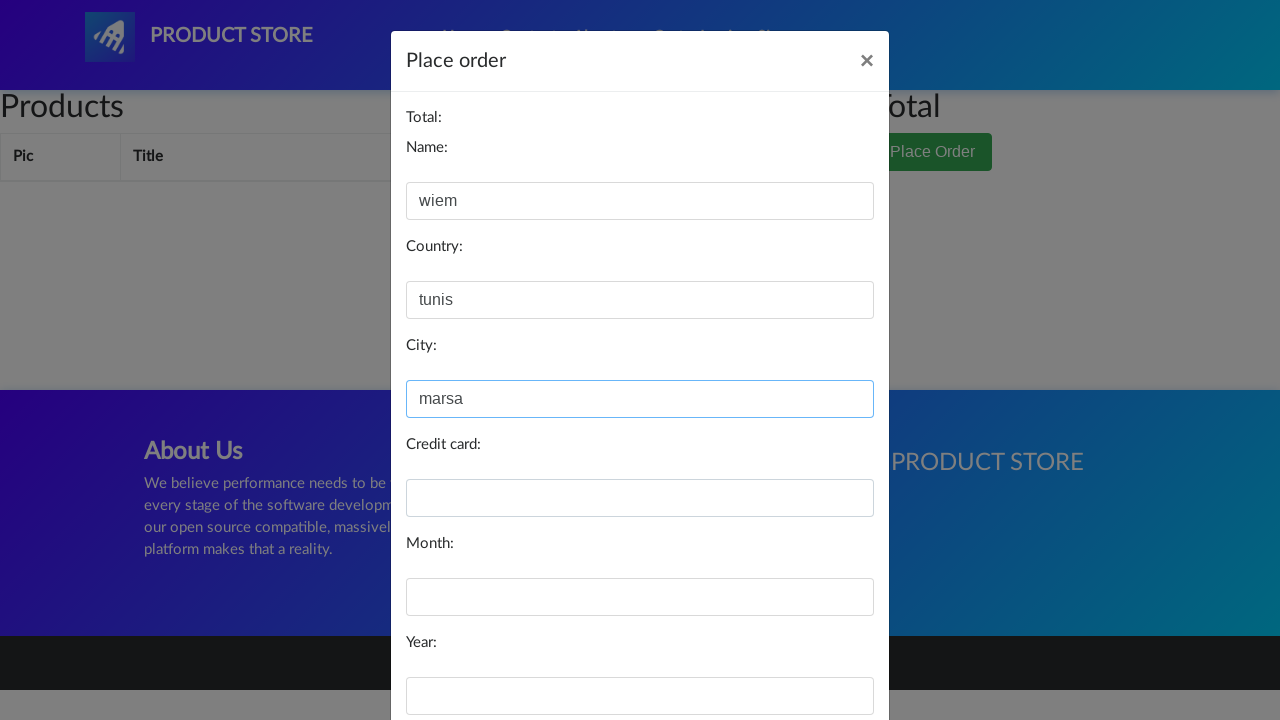

Filled card field with '123' on #card
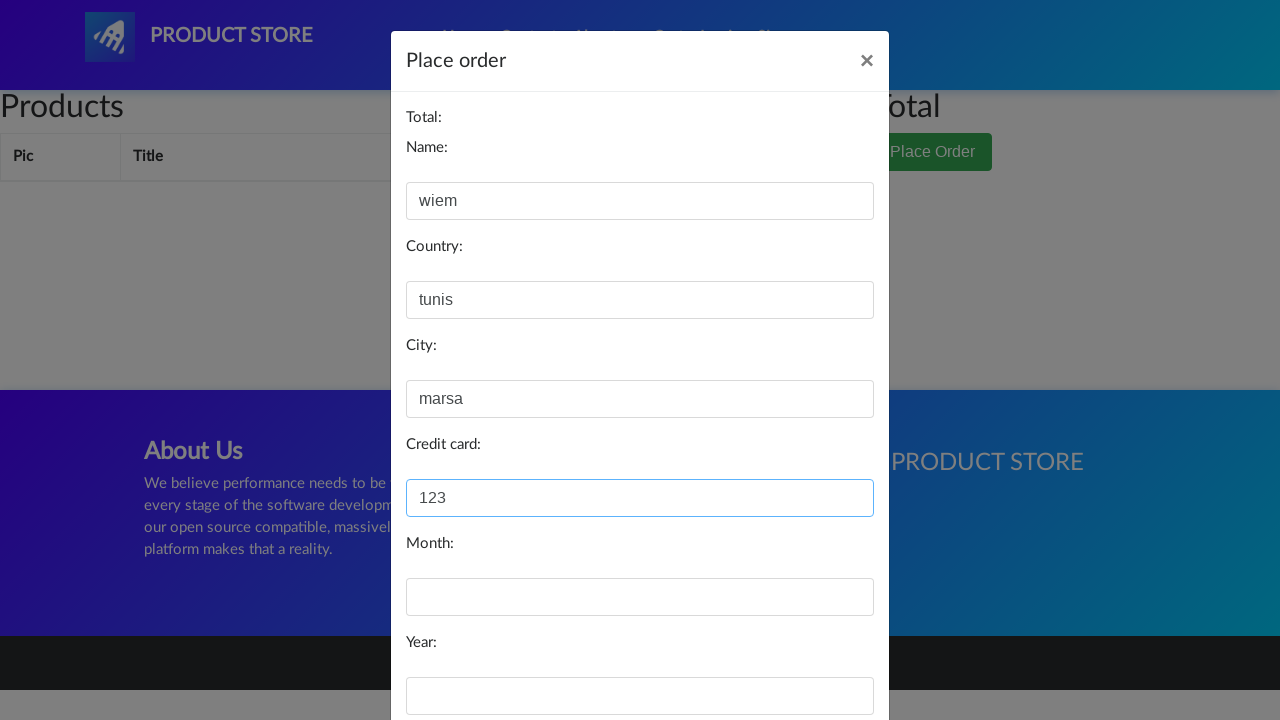

Clicked on month field at (640, 597) on #month
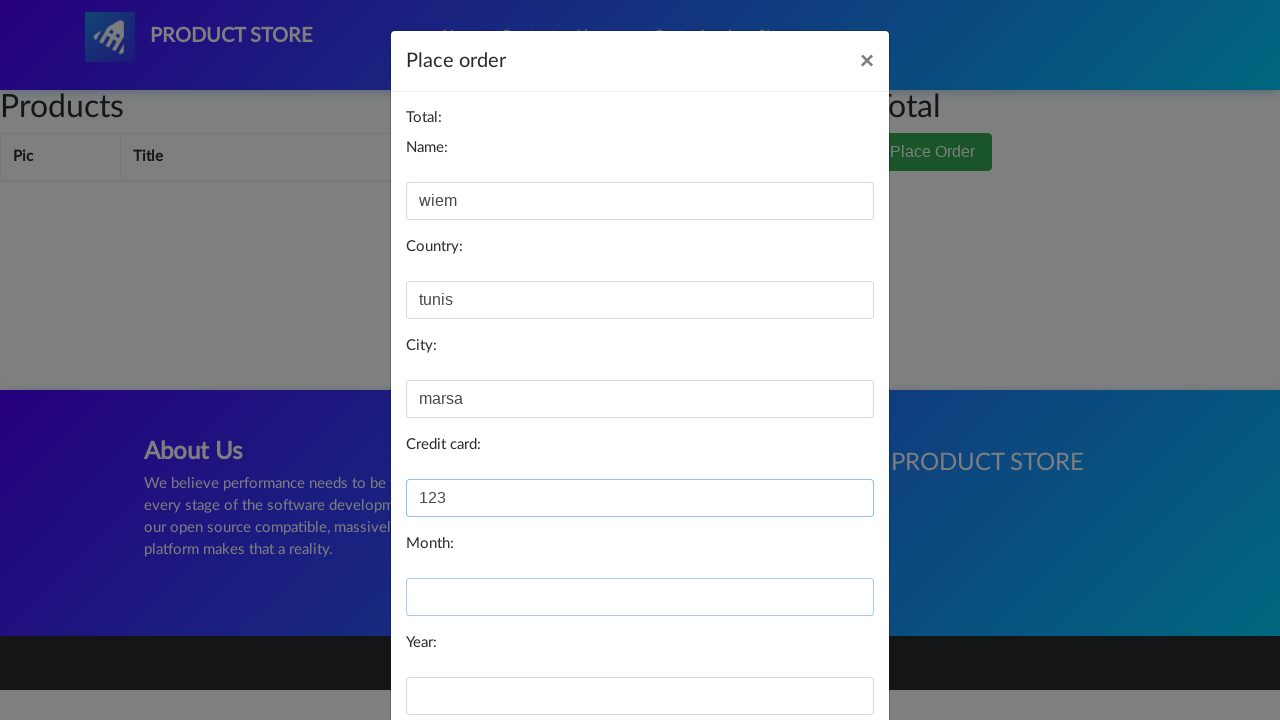

Filled month field with '5' on #month
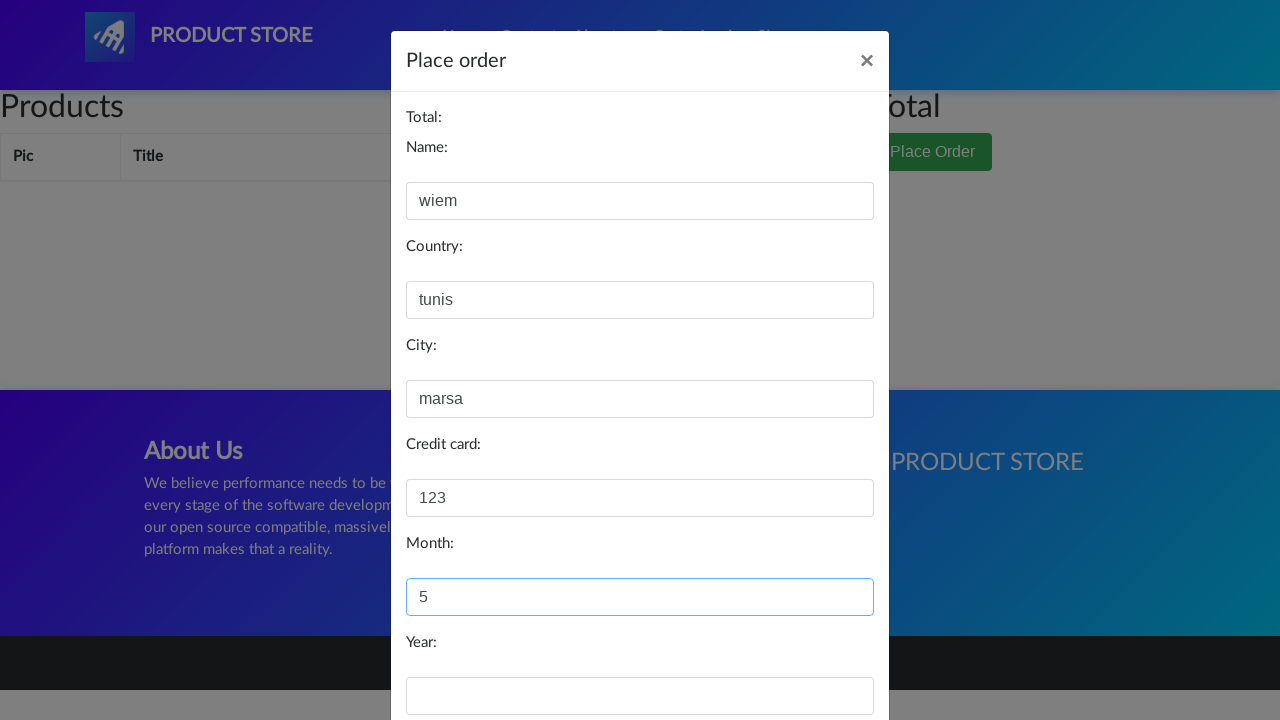

Clicked on year field at (640, 696) on #year
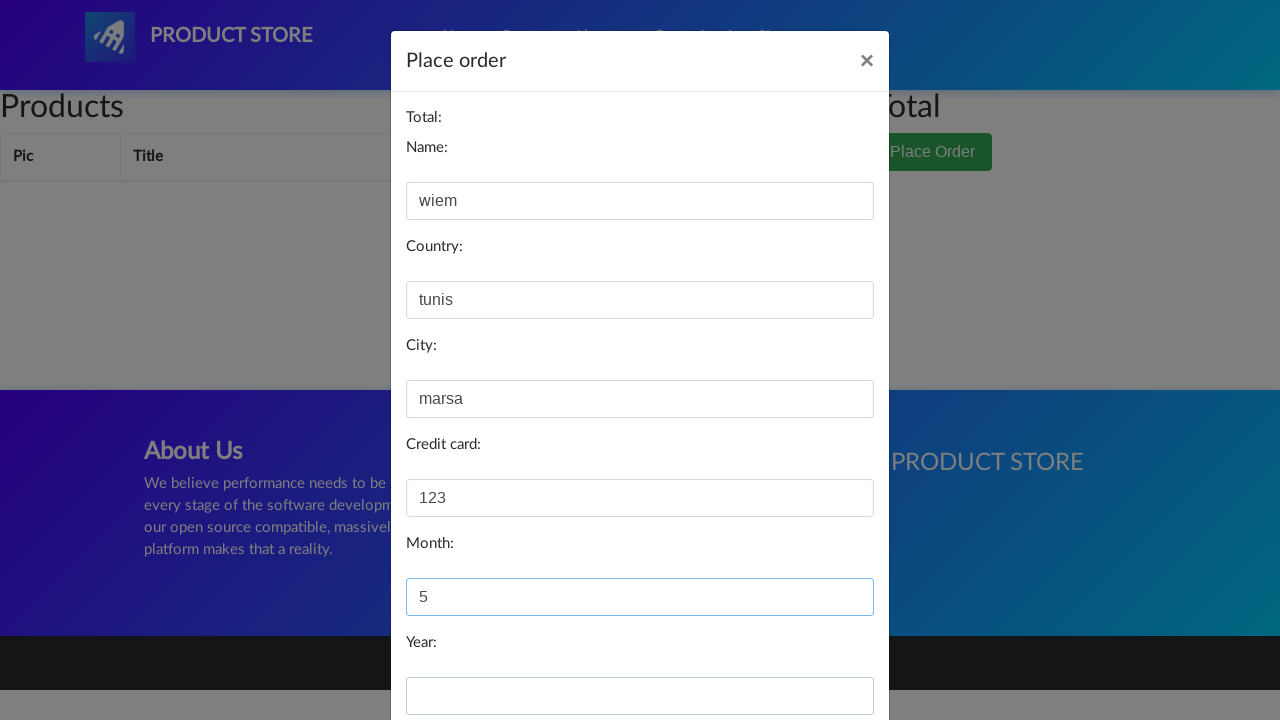

Filled year field with '2020' on #year
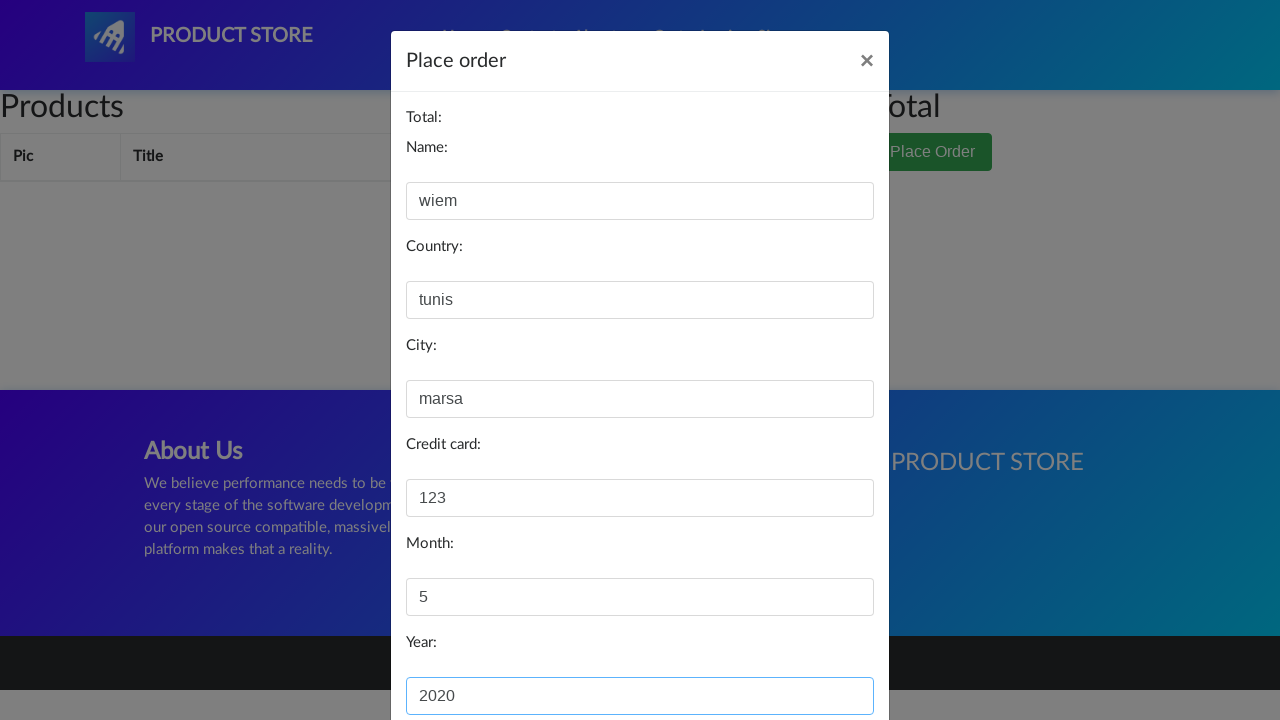

Clicked primary button to submit the order at (823, 655) on #orderModal .btn-primary
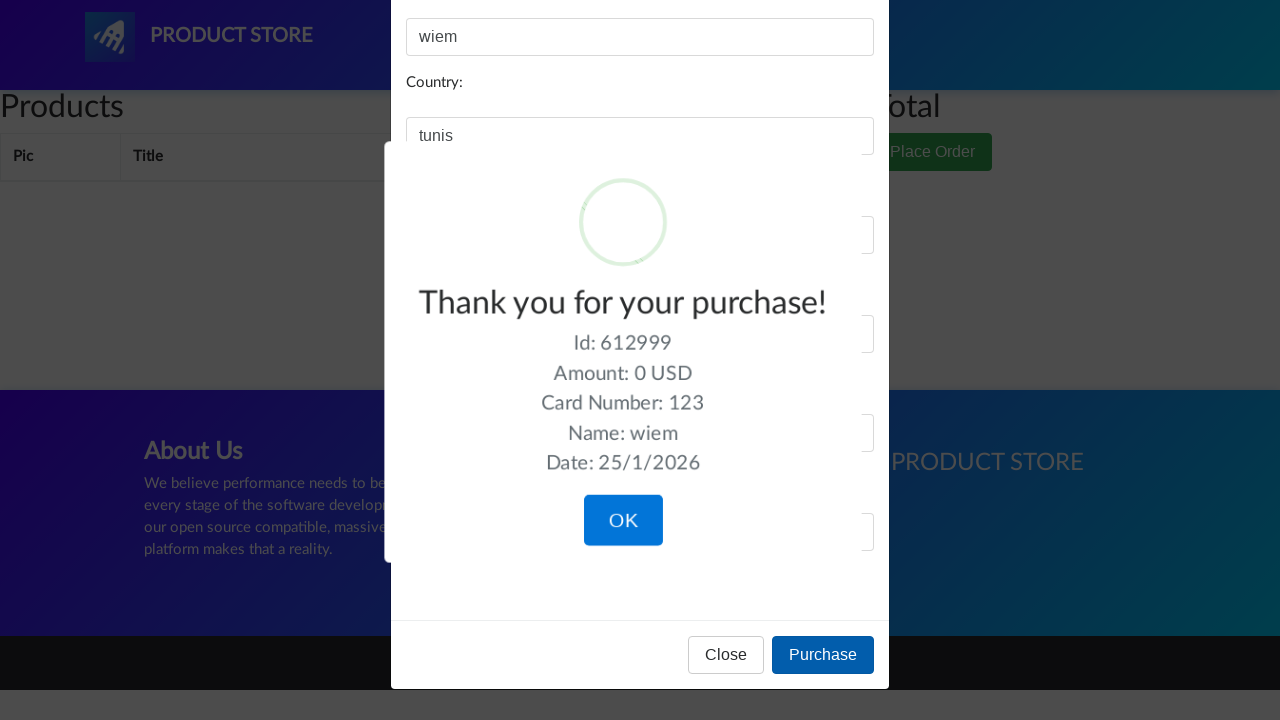

Clicked confirm button to complete the purchase at (623, 521) on .confirm
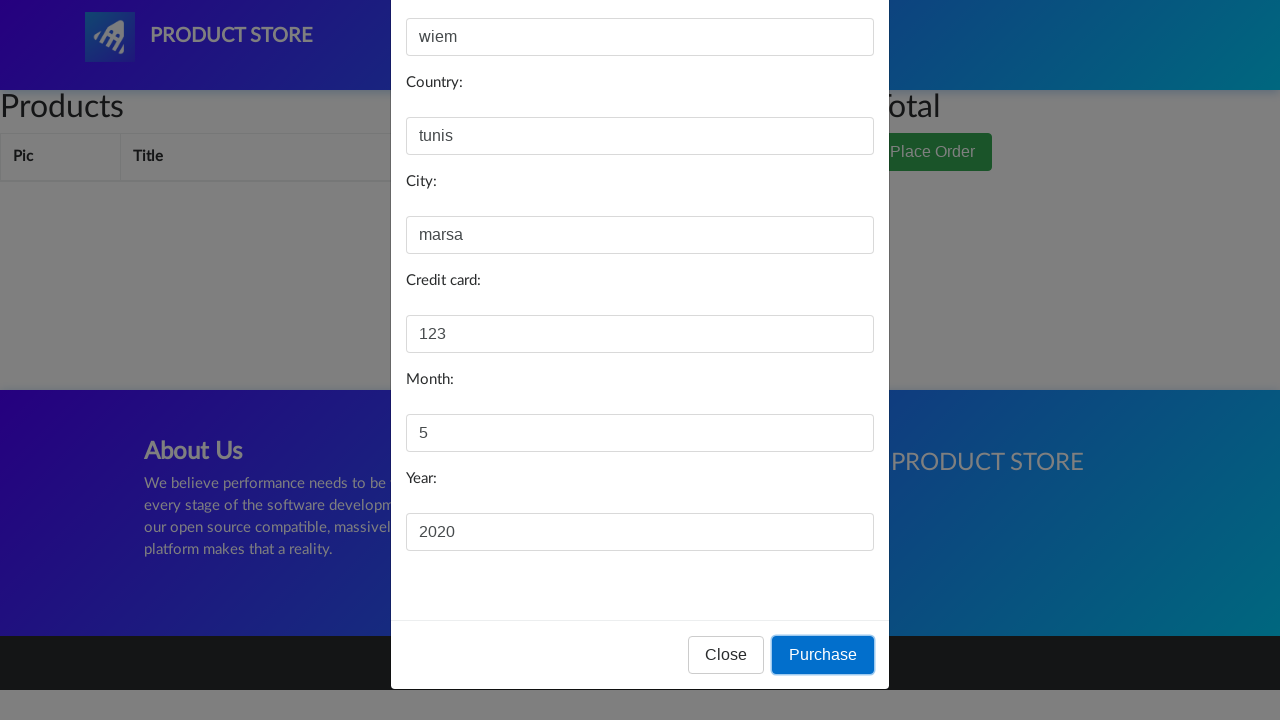

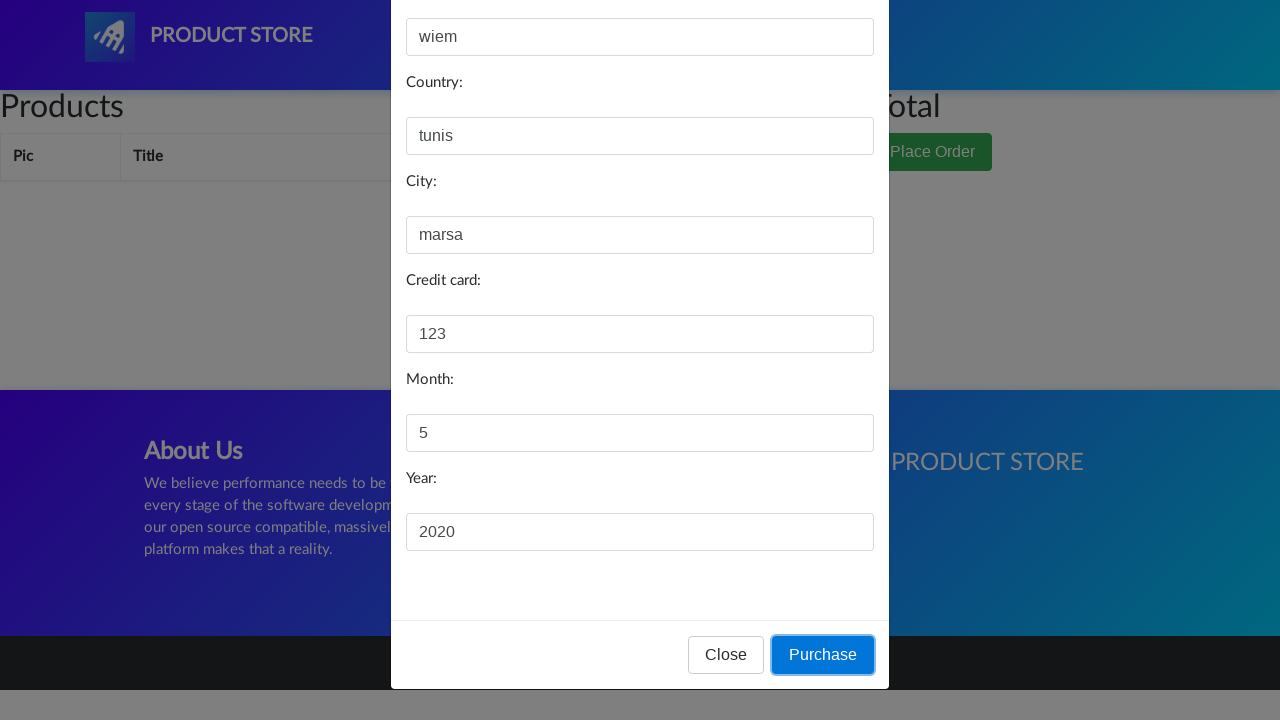